Tests iframe interaction by switching to an iframe context and clicking on a lifetime access link

Starting URL: https://rahulshettyacademy.com/AutomationPractice/

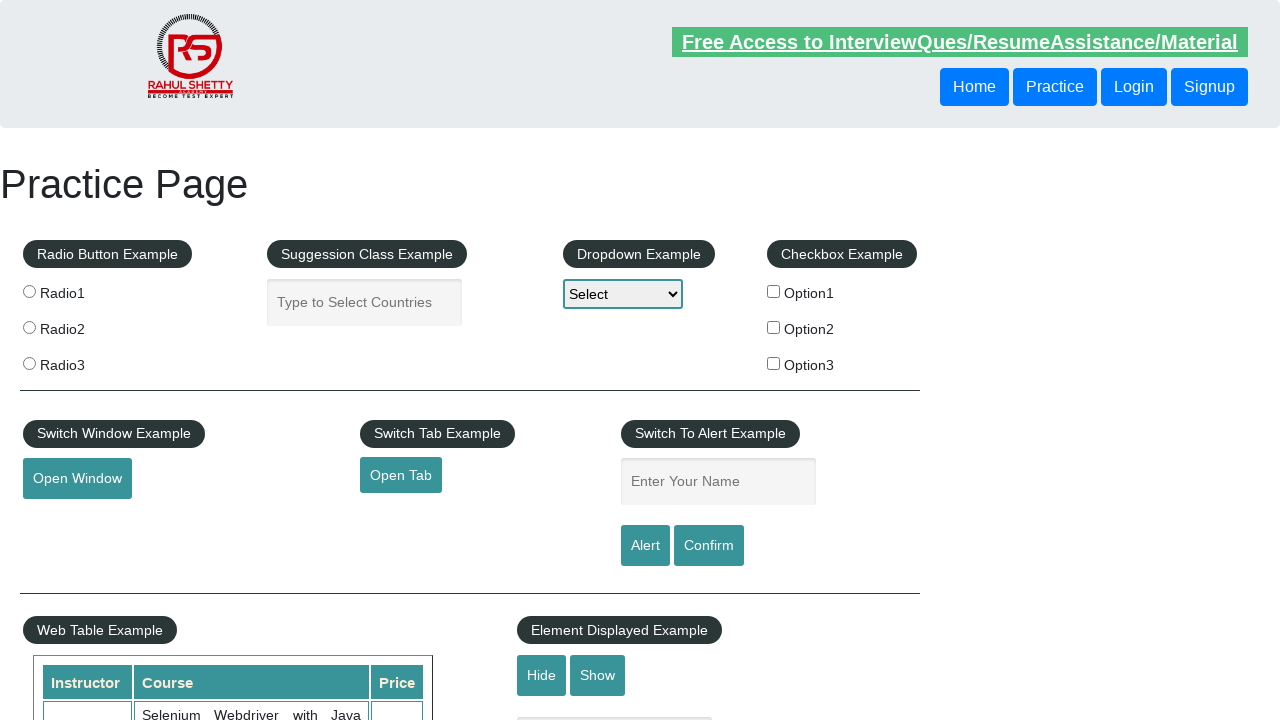

Located and accessed the courses iframe
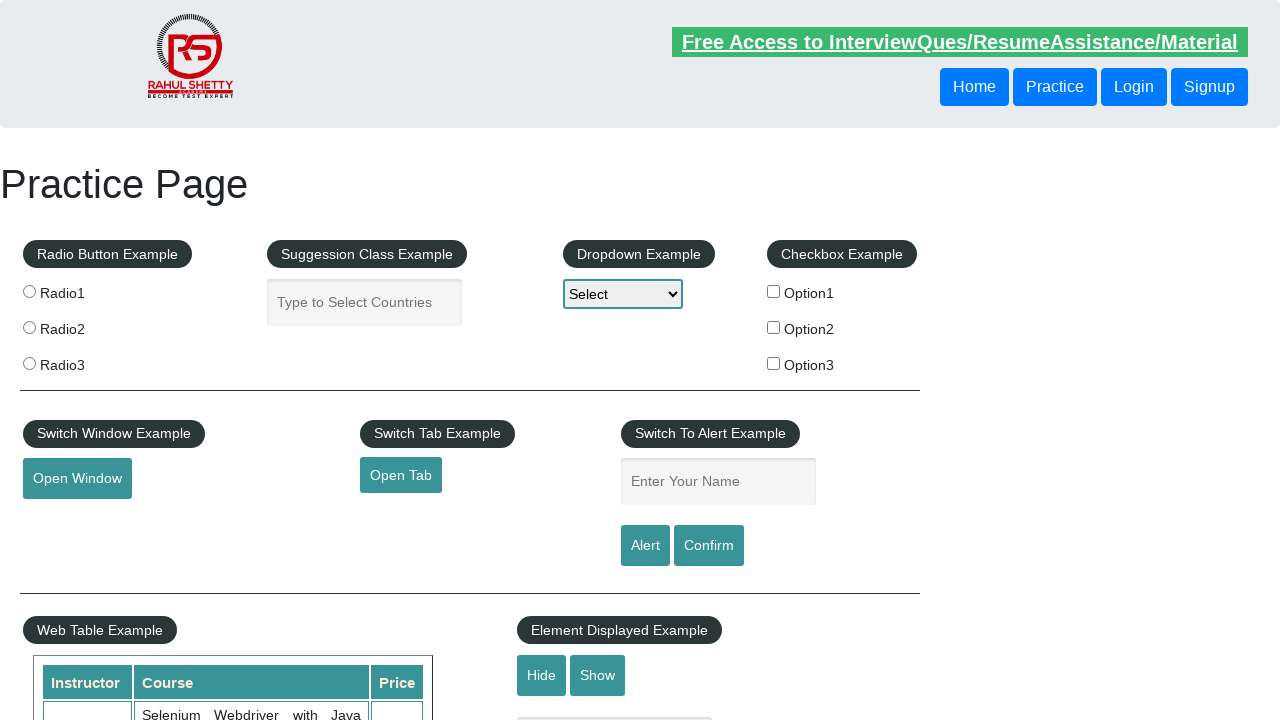

Clicked on the lifetime access link within the iframe at (307, 360) on #courses-iframe >> internal:control=enter-frame >> li a[href="lifetime-access"]:
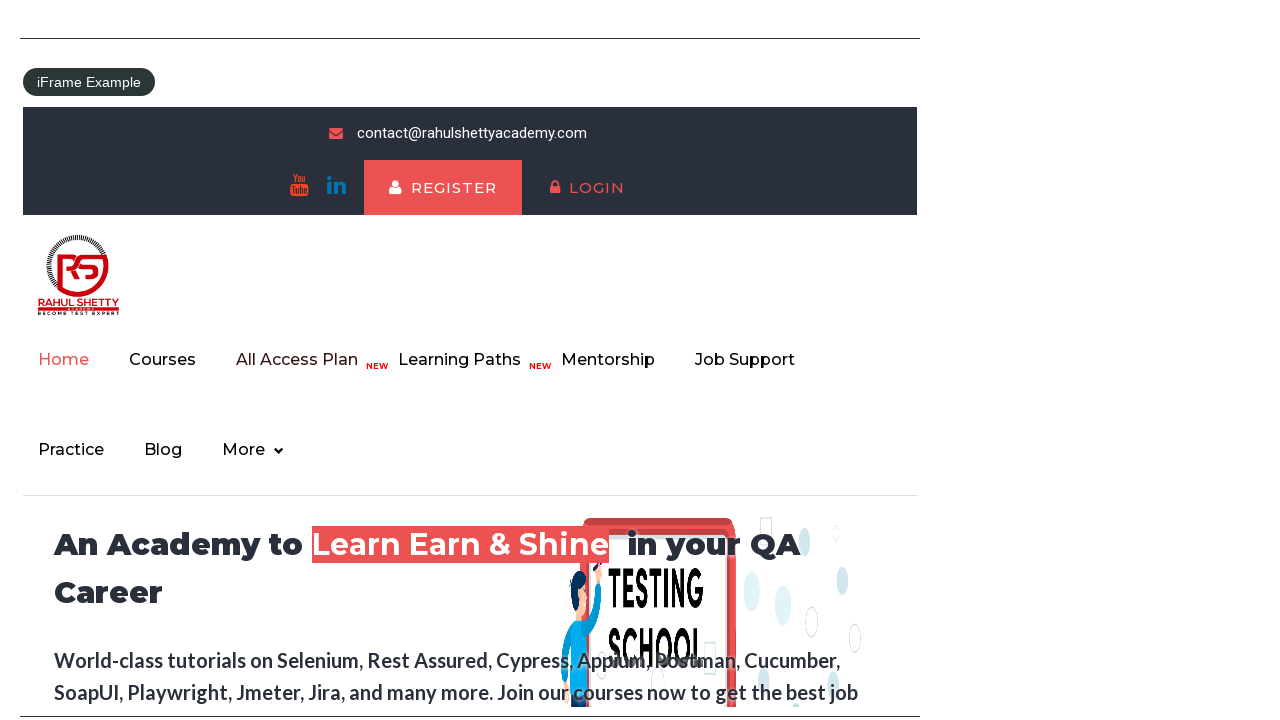

Retrieved subscriber count text from iframe
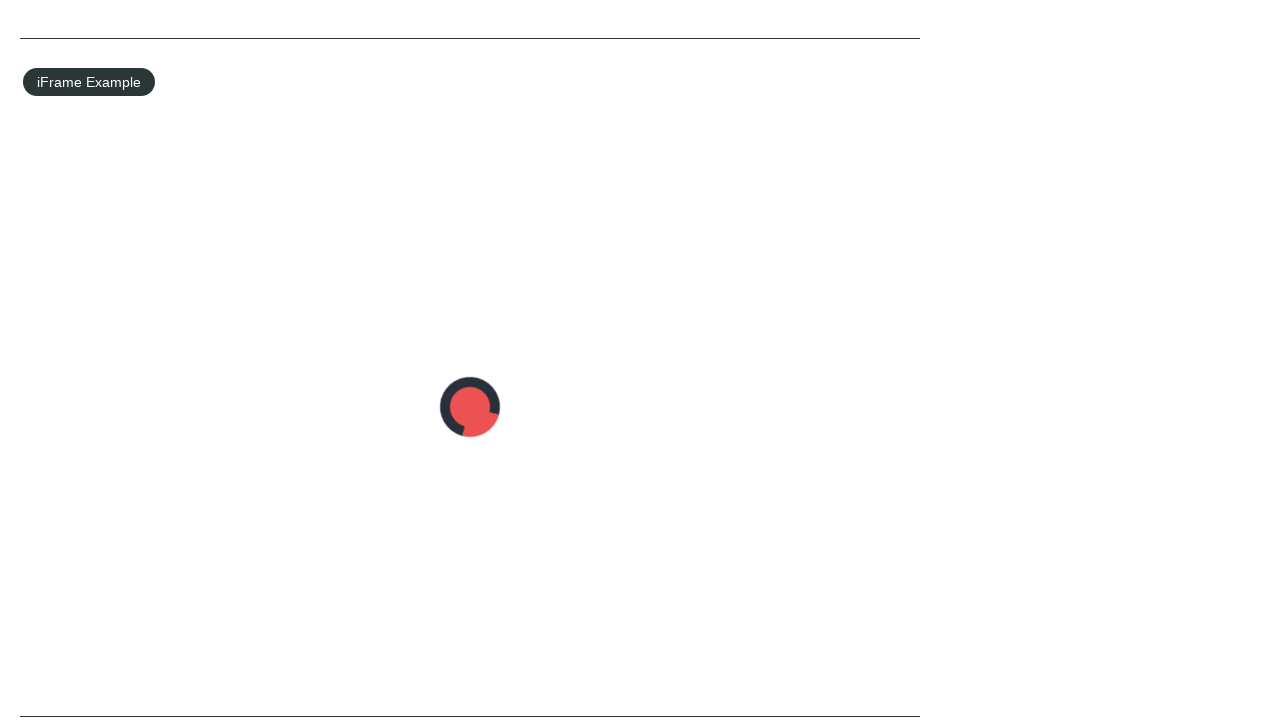

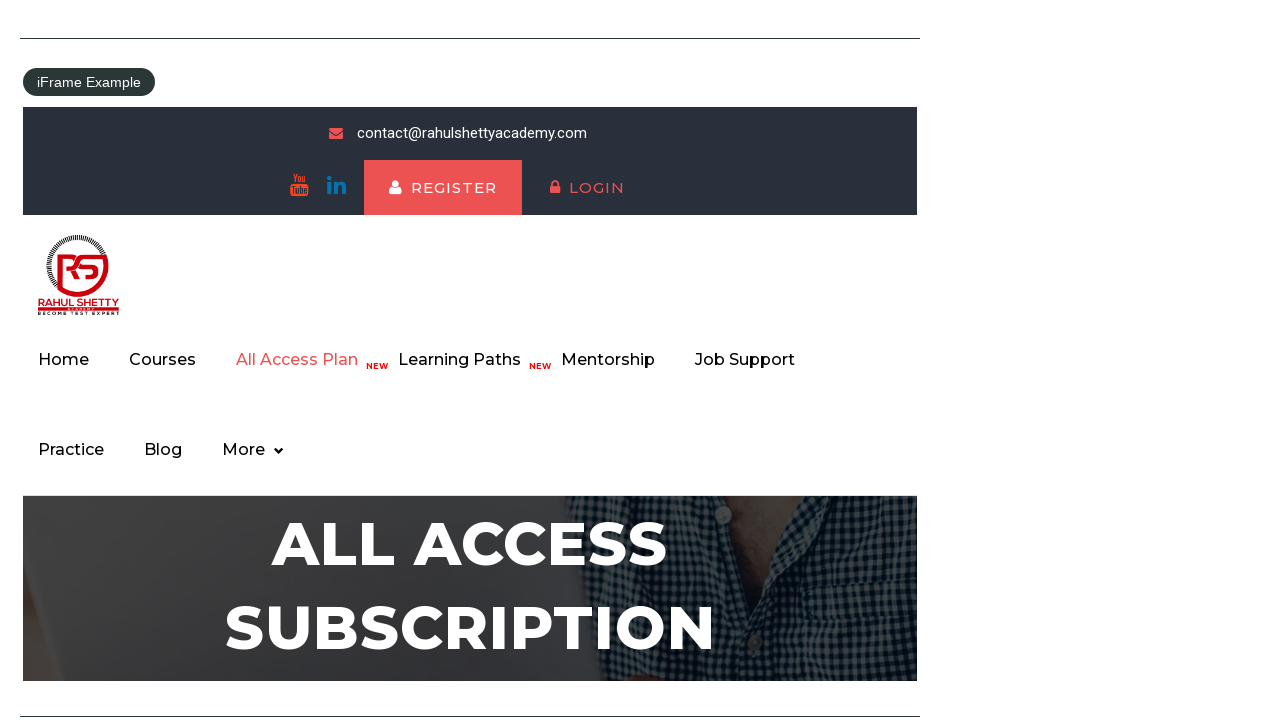